Tests clicking on an experience radio button using relative positioning - finds a radio button to the right of the "Years of Experience" span element and clicks it.

Starting URL: https://awesomeqa.com/practice.html

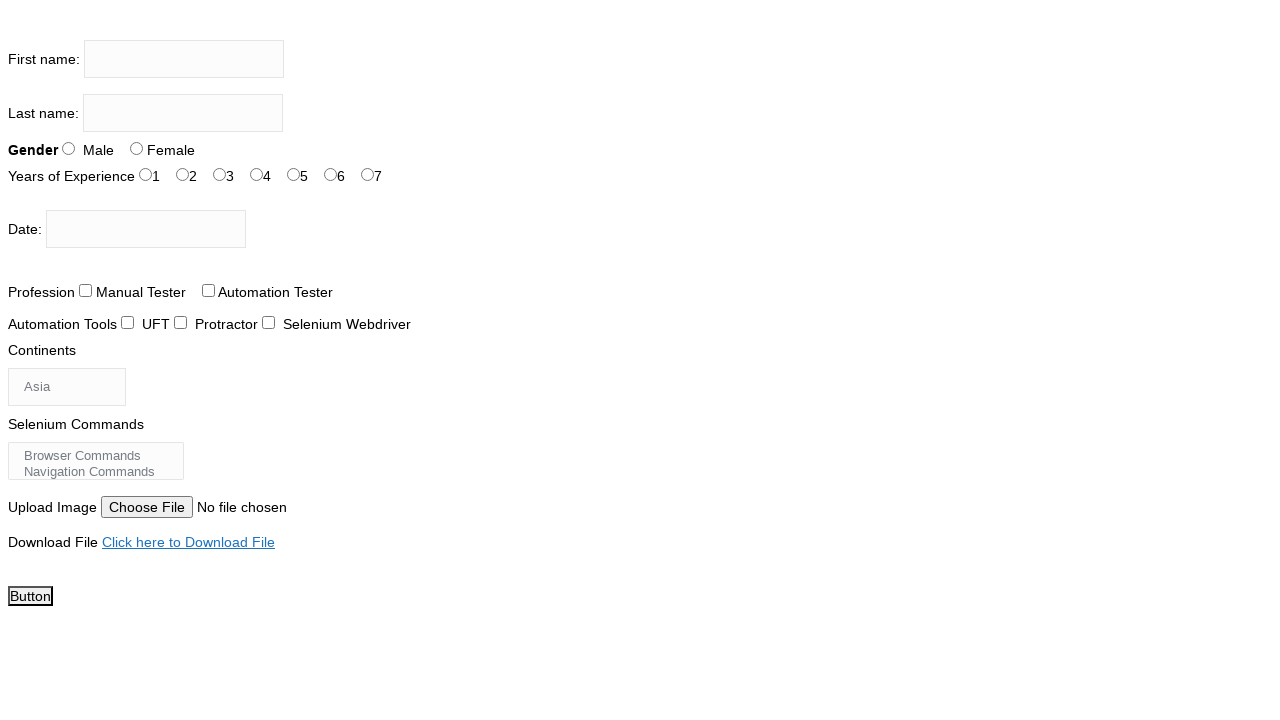

Located 'Years of Experience' span element
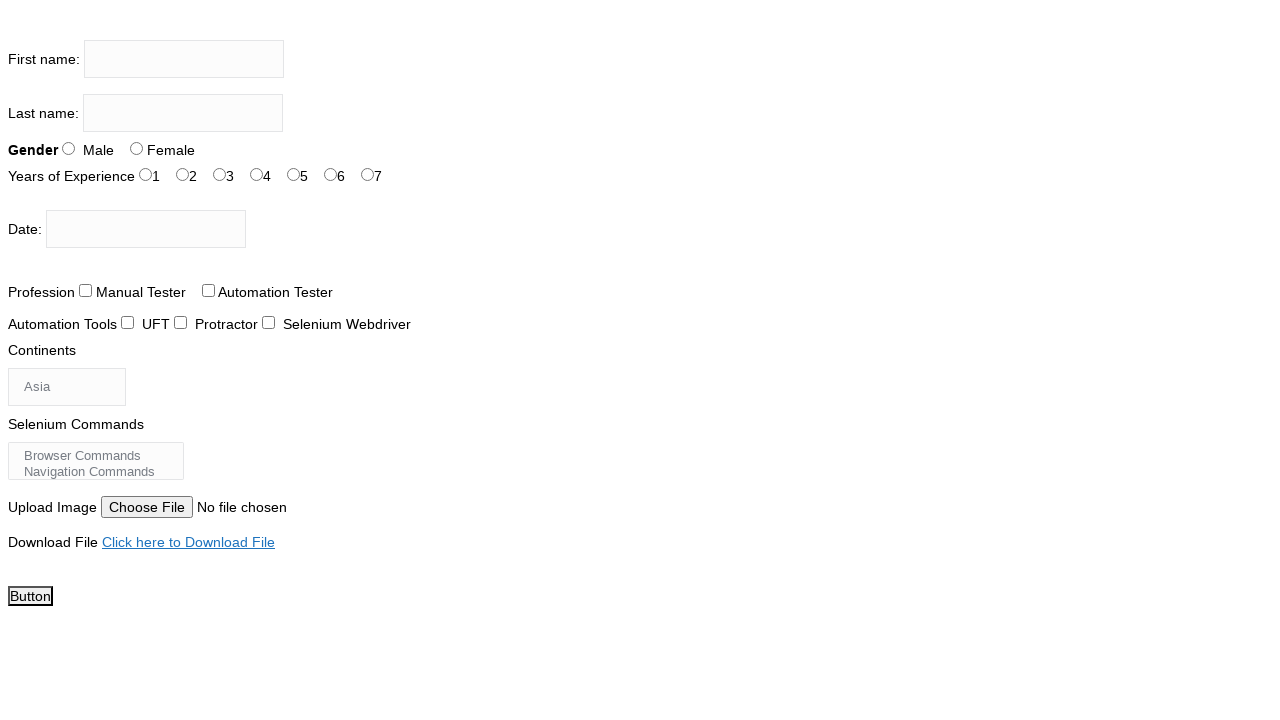

Retrieved bounding box of 'Years of Experience' span element
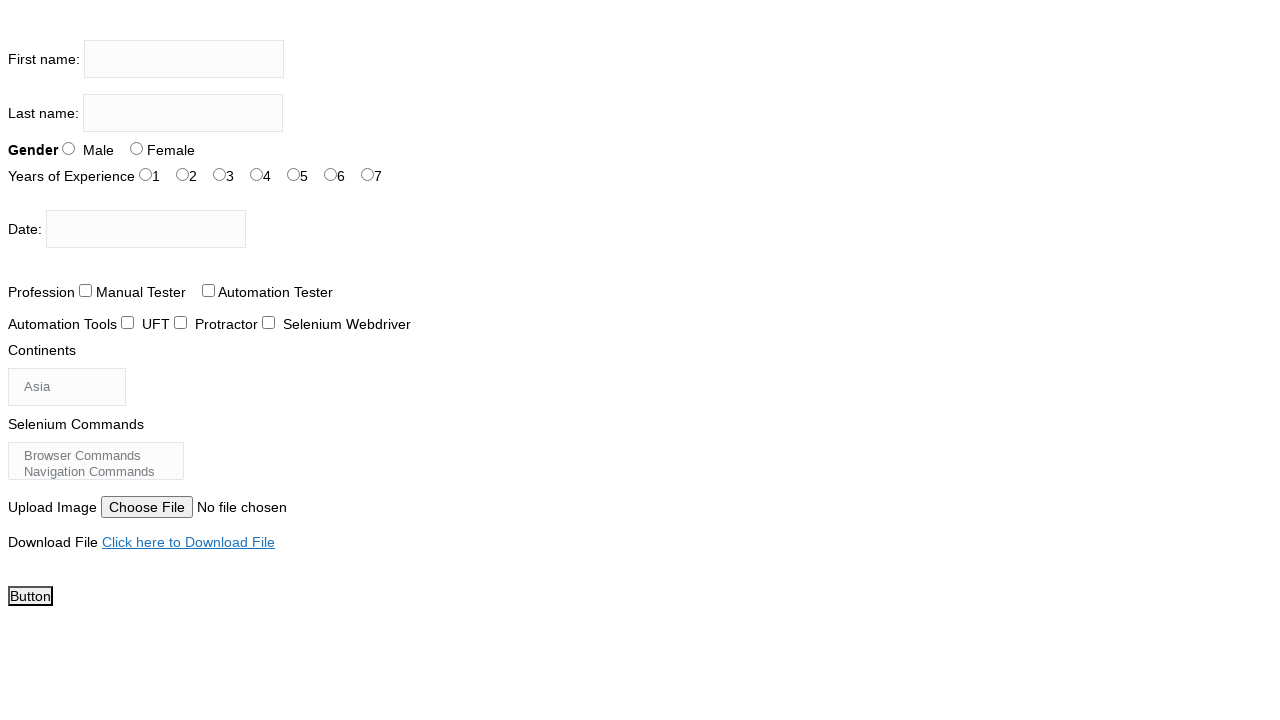

Clicked experience radio button (exp-1) to the right of 'Years of Experience' span at (182, 174) on #exp-1
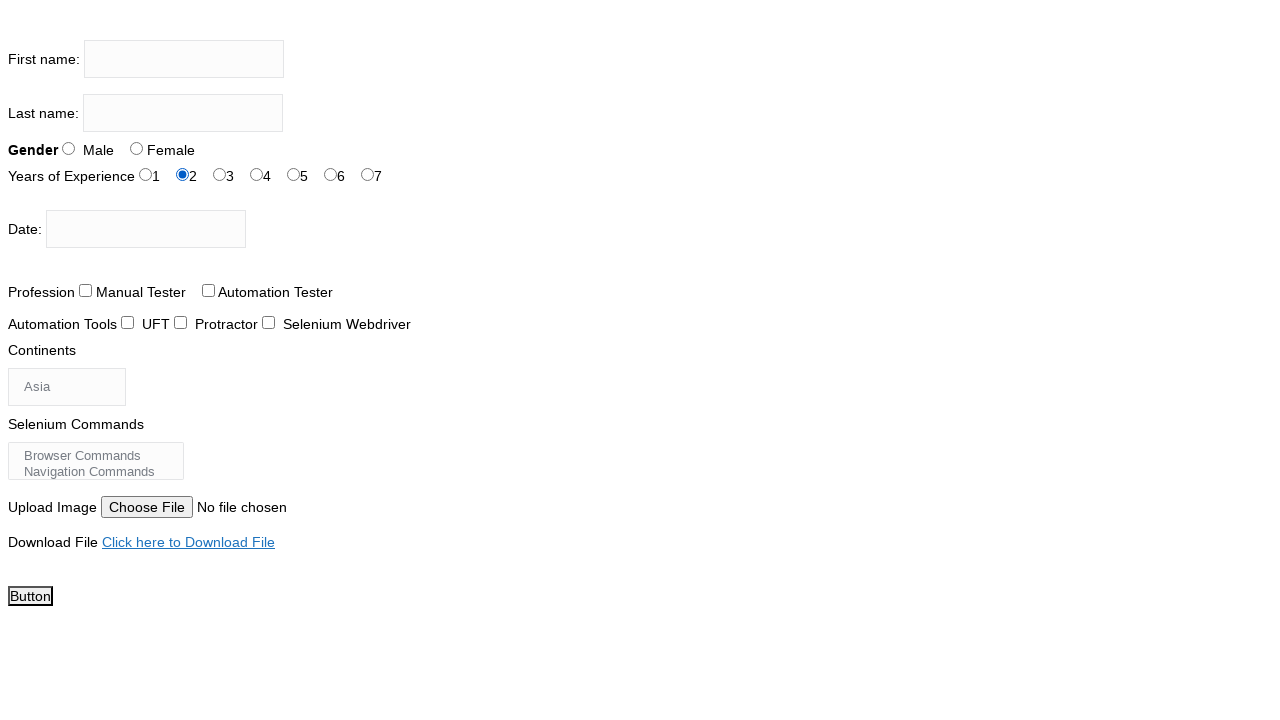

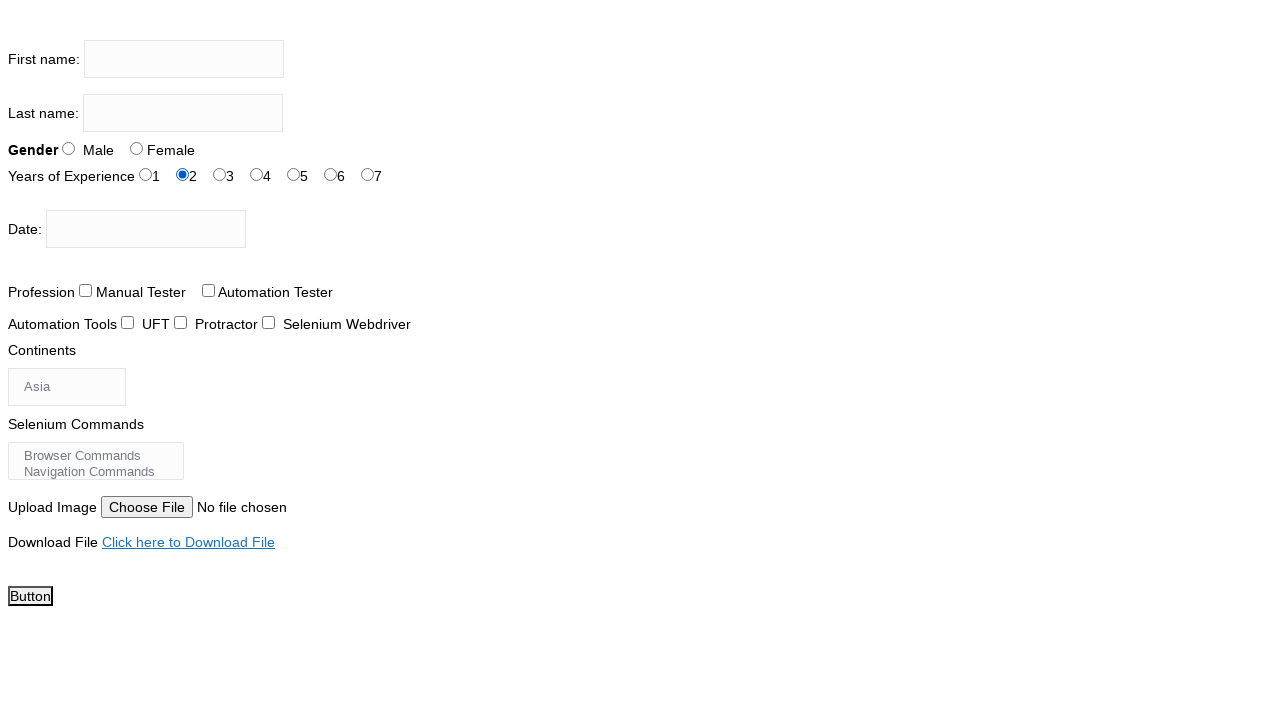